Tests right-click context menu functionality by right-clicking an element, hovering over a menu item, and clicking it

Starting URL: http://swisnl.github.io/jQuery-contextMenu/demo.html

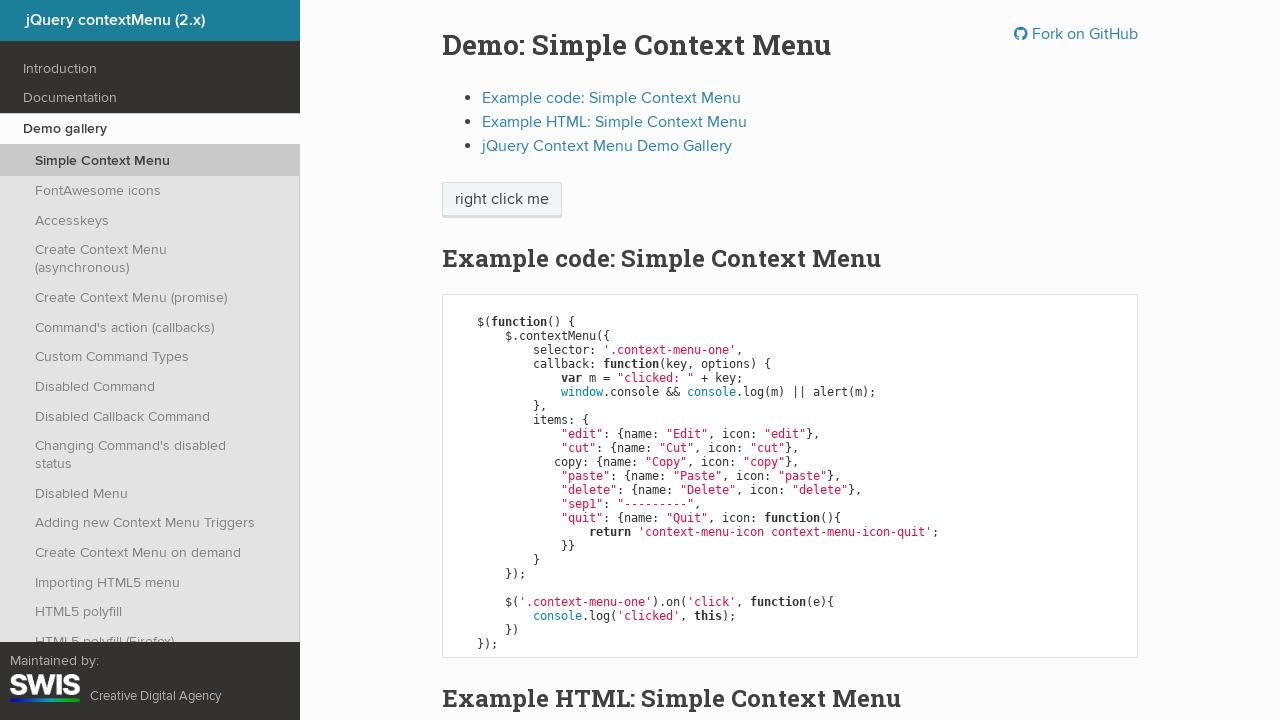

Right-clicked on context menu trigger element at (502, 200) on //span[contains(@class,'context-menu-one btn')]
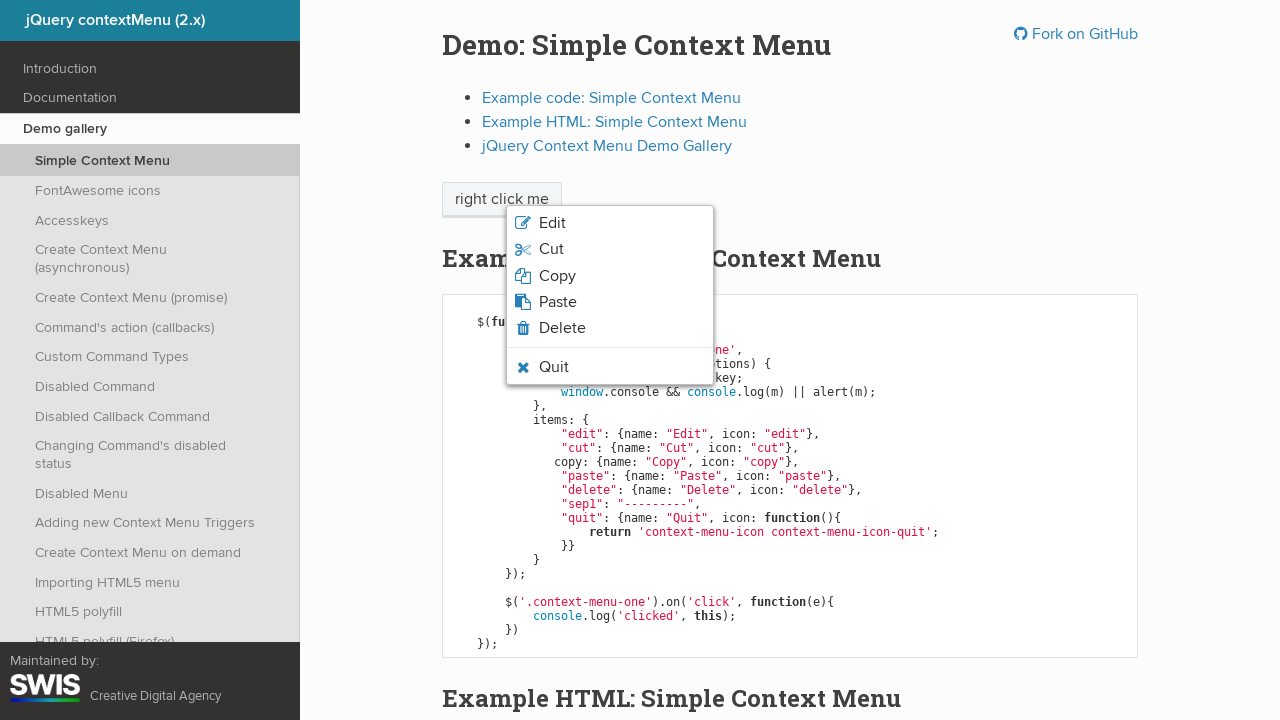

Hovered over Quit menu option at (610, 367) on xpath=//li[contains(@class,'context-menu-icon-quit')]
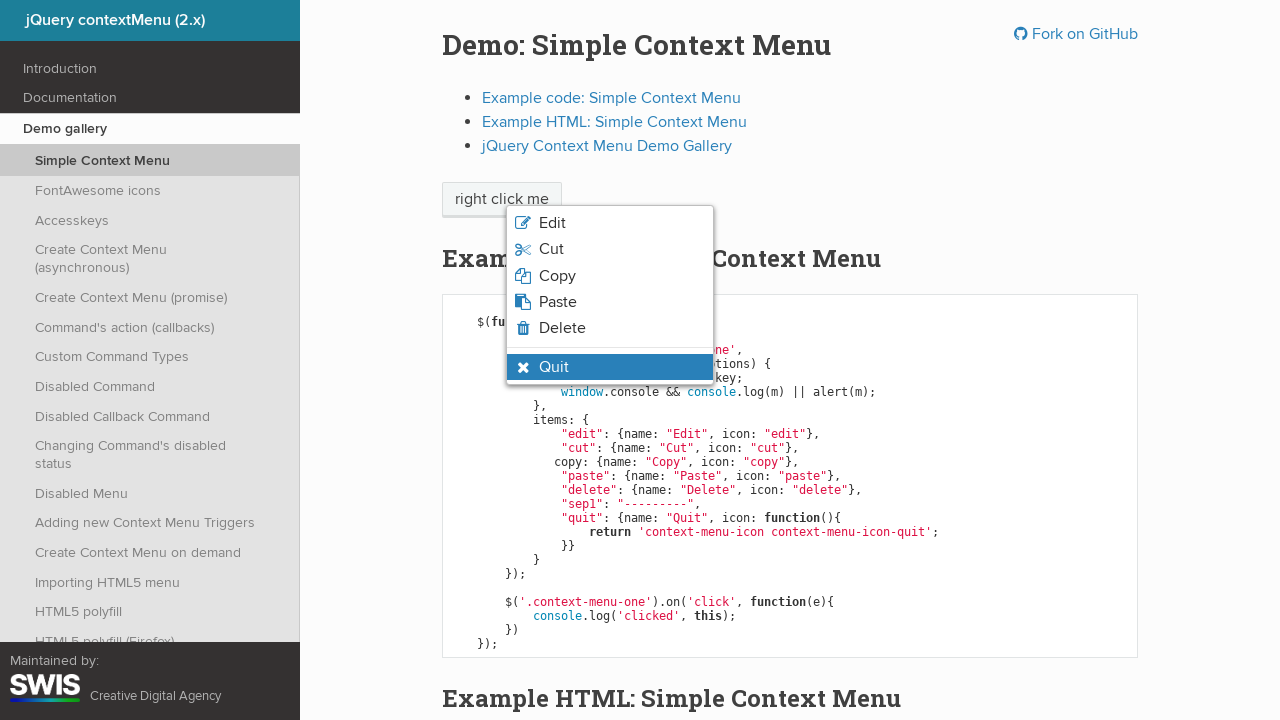

Clicked Quit menu option at (610, 367) on xpath=//li[contains(@class,'context-menu-icon-quit') and contains(@class,'contex
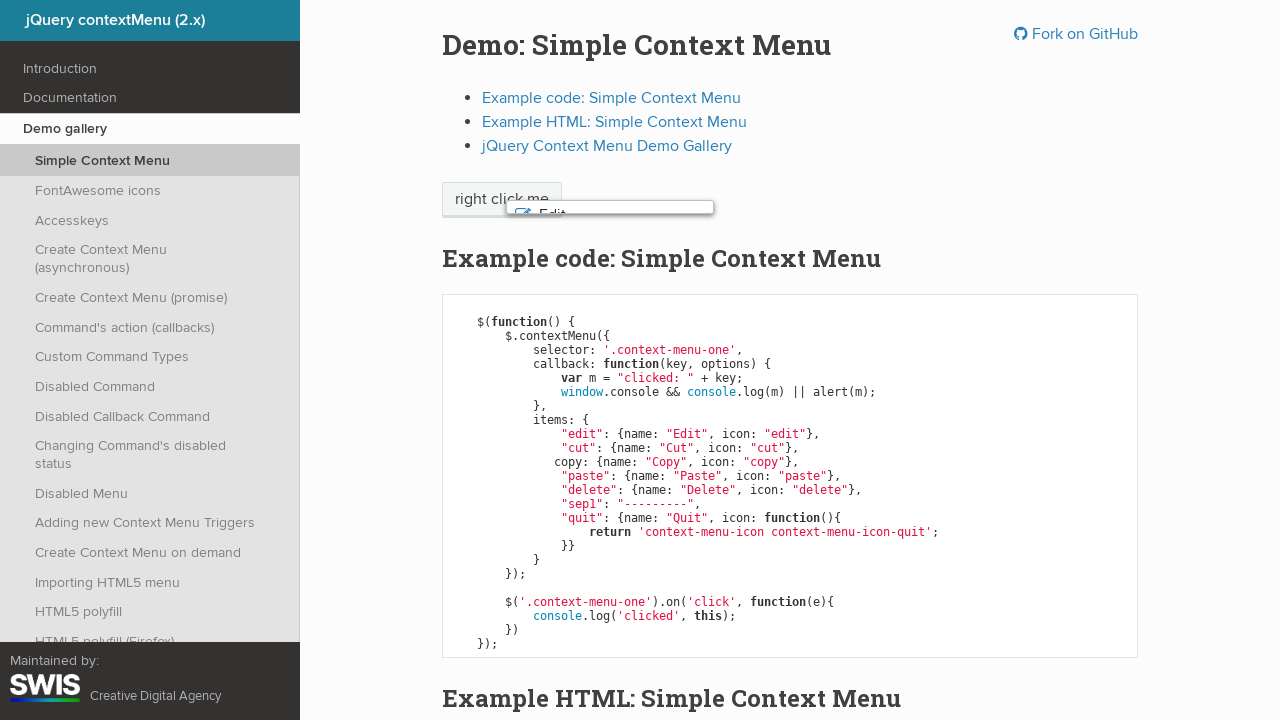

Accepted alert dialog
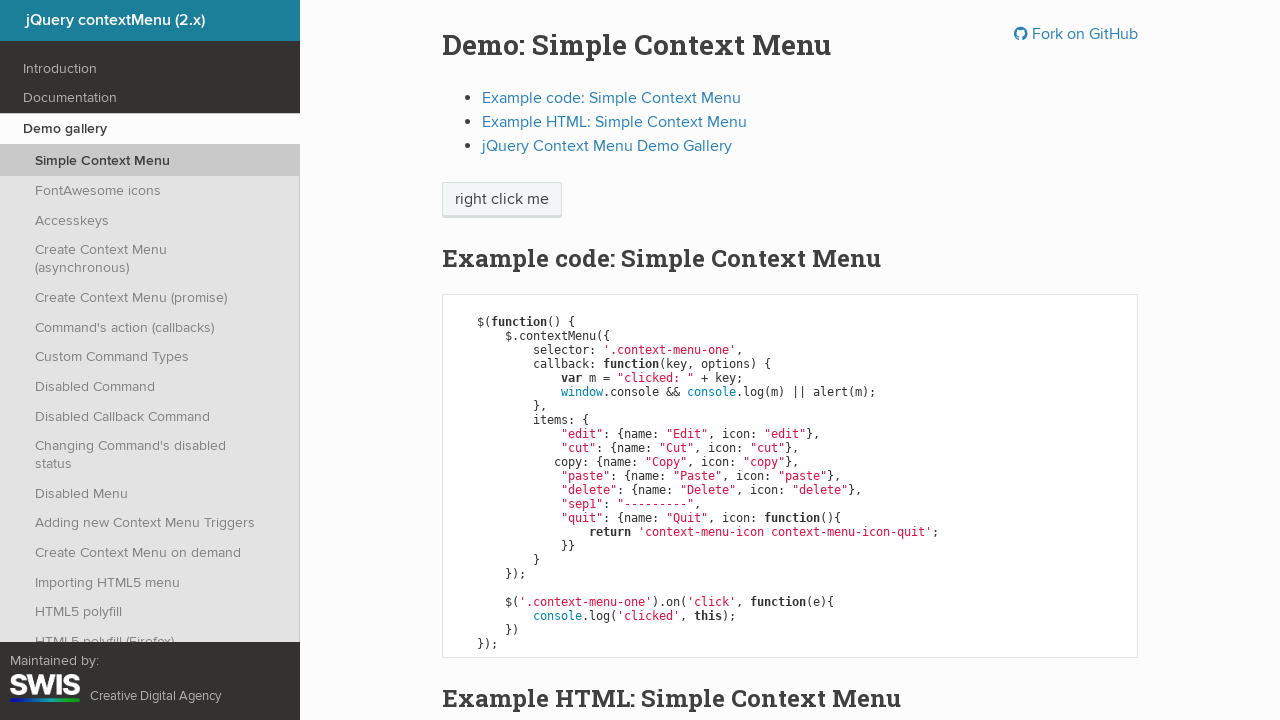

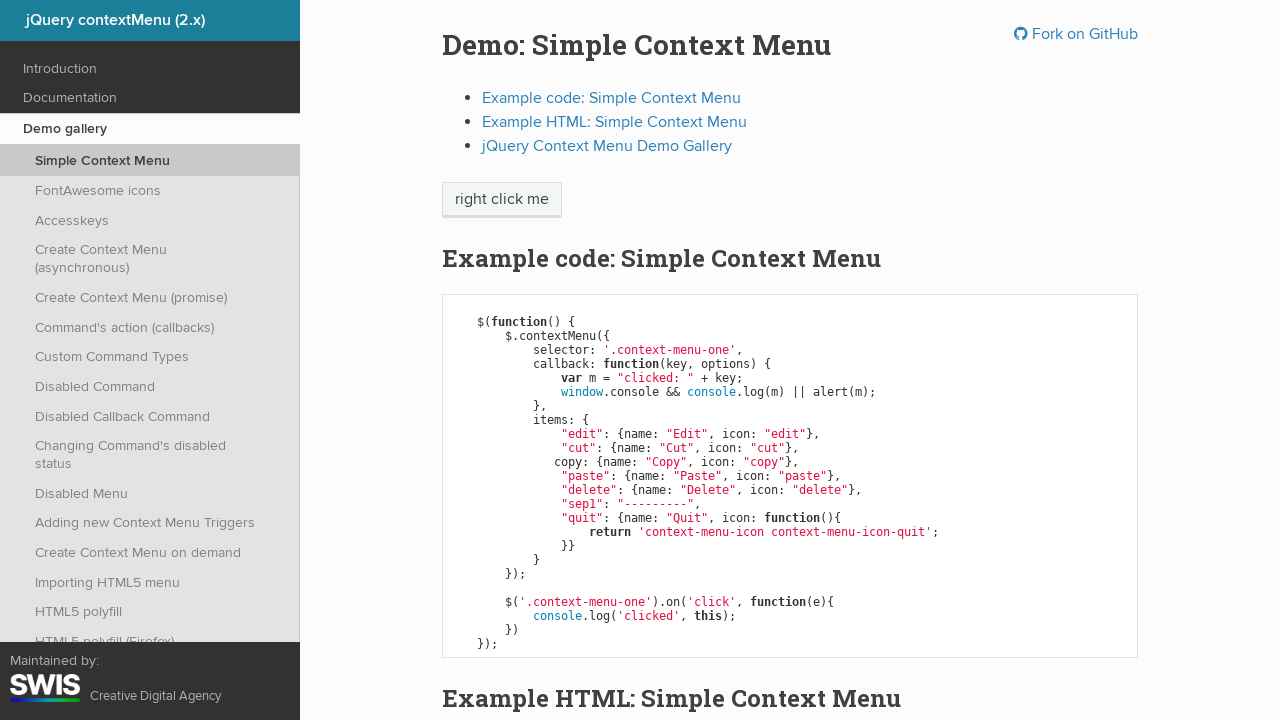